Waits for a price to reach $100, clicks a book button, solves a mathematical equation, and submits the answer

Starting URL: http://suninjuly.github.io/explicit_wait2.html

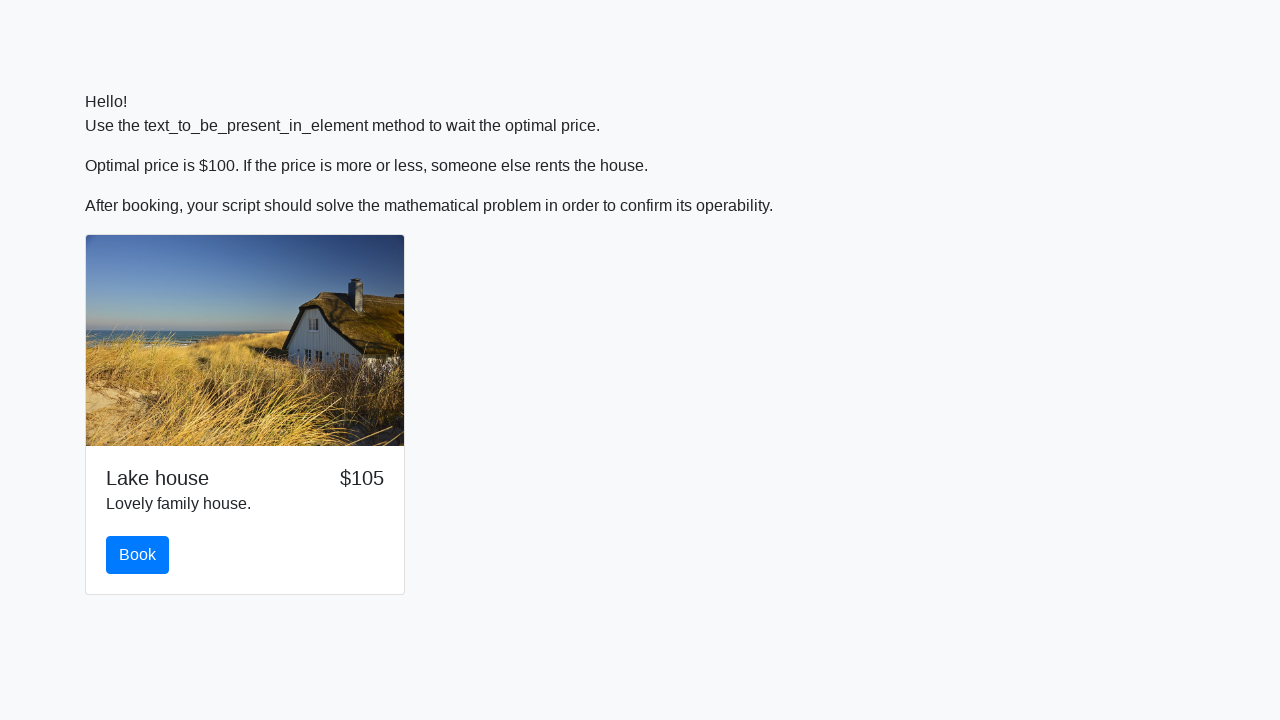

Waited for price to reach $100
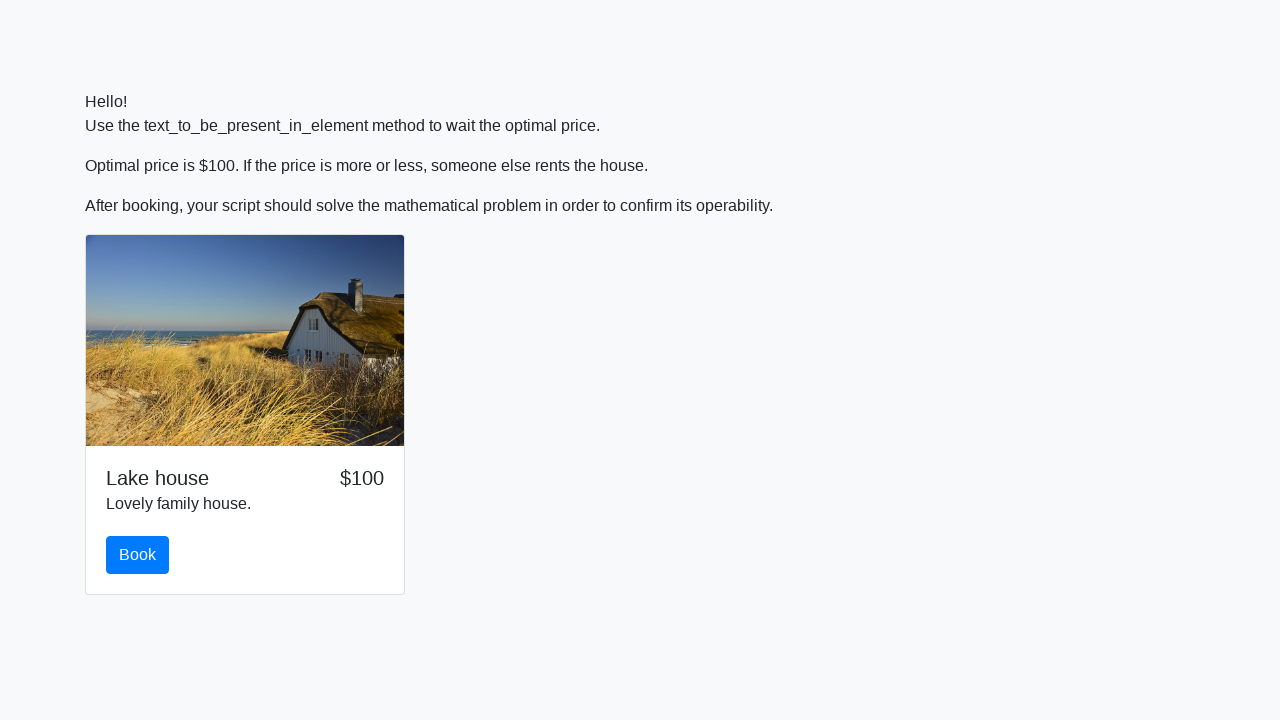

Clicked the book button at (138, 555) on #book
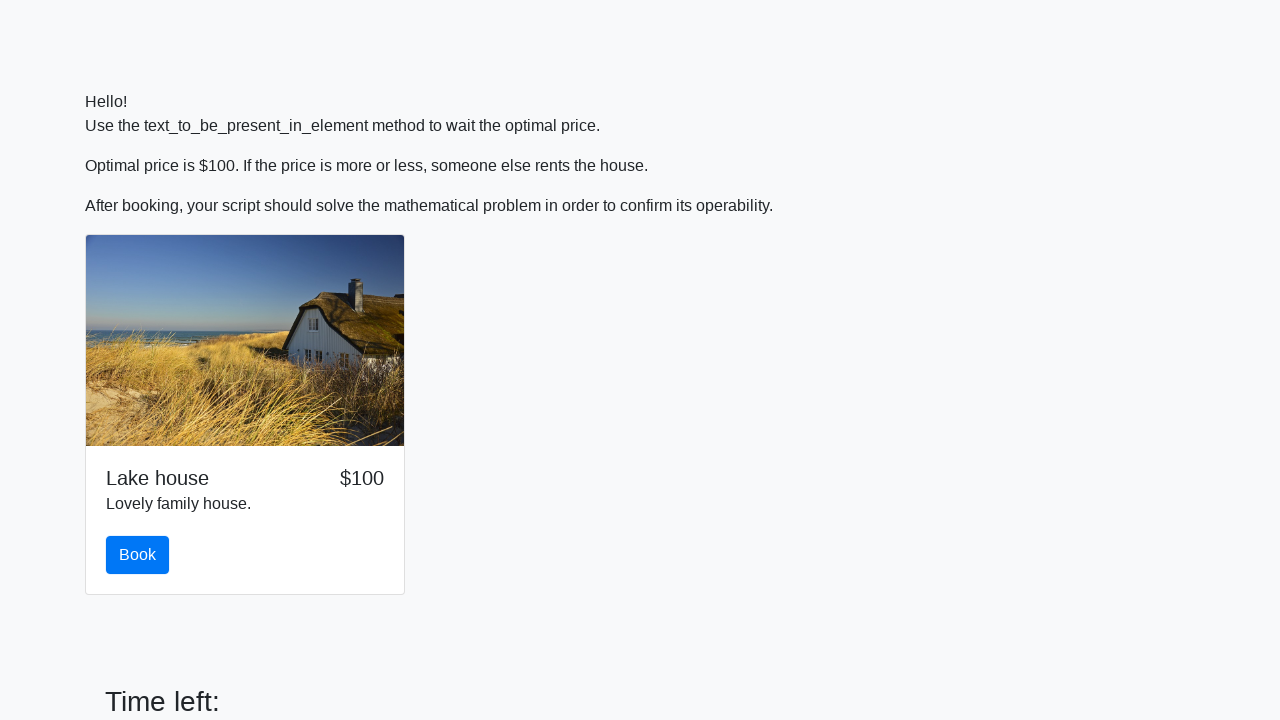

Scrolled input value element into view
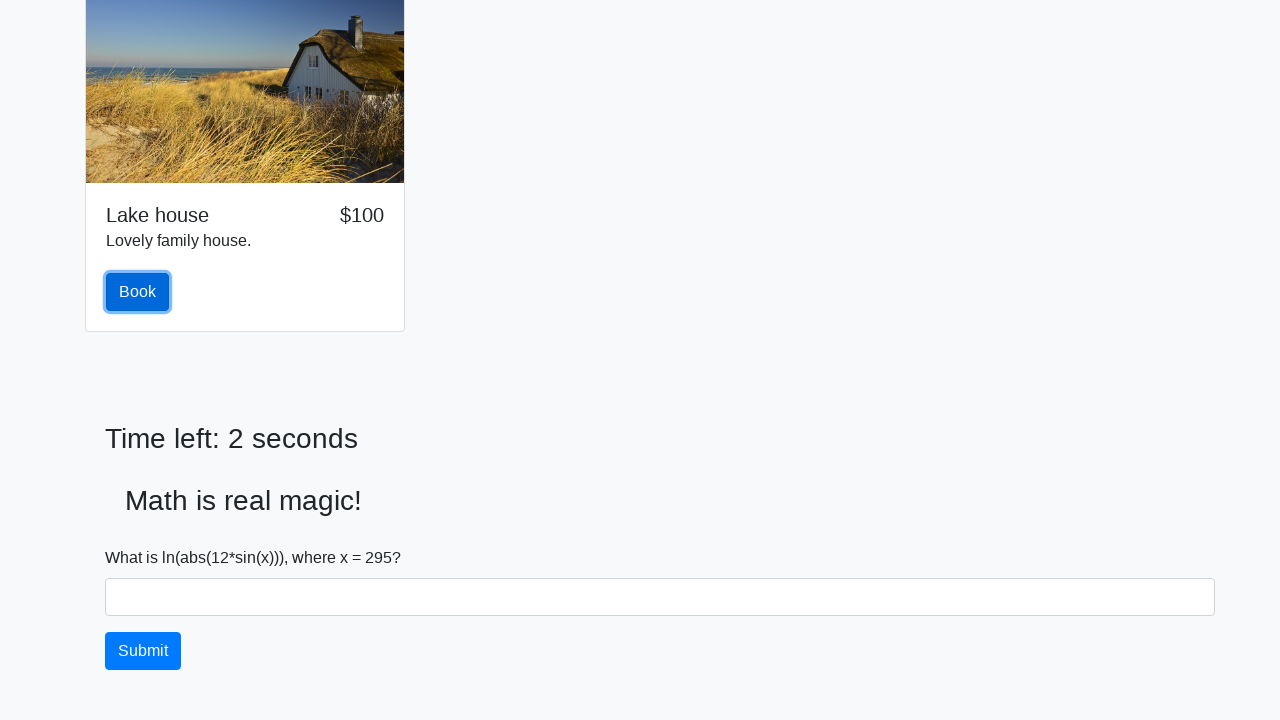

Retrieved input value: 295
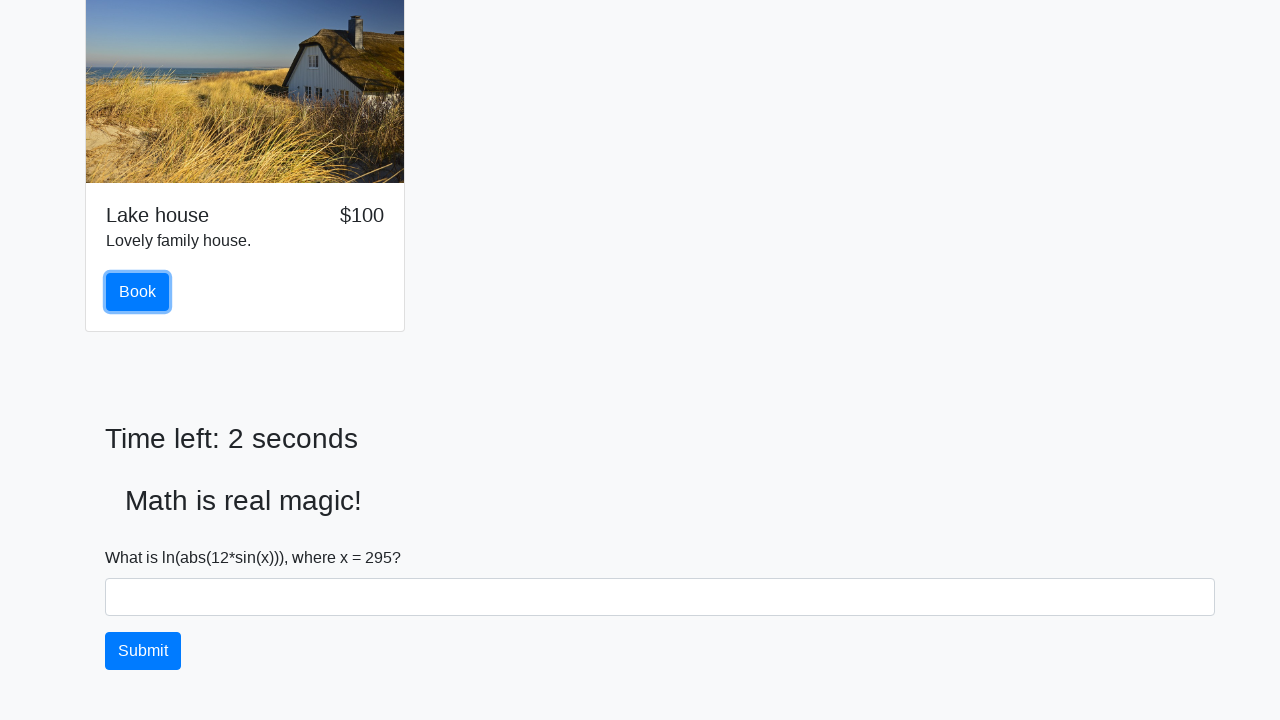

Calculated answer using mathematical formula: 1.2967478460406712
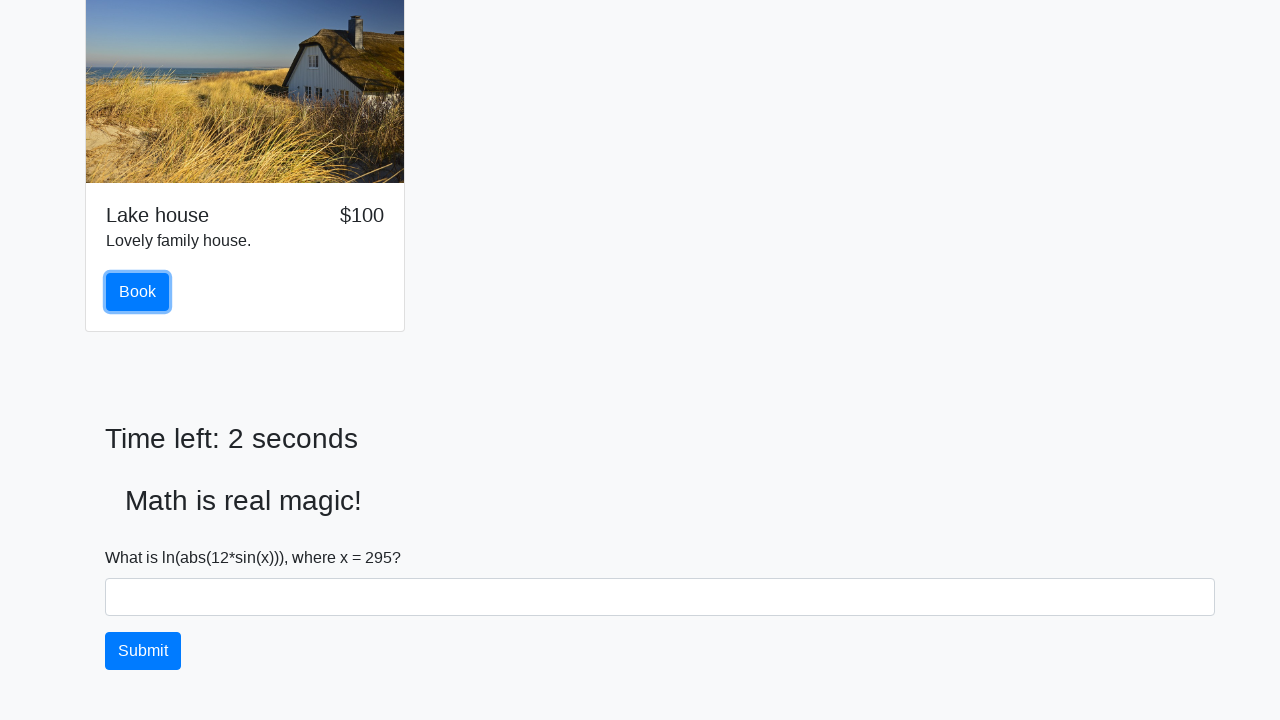

Filled answer field with calculated value: 1.2967478460406712 on #answer
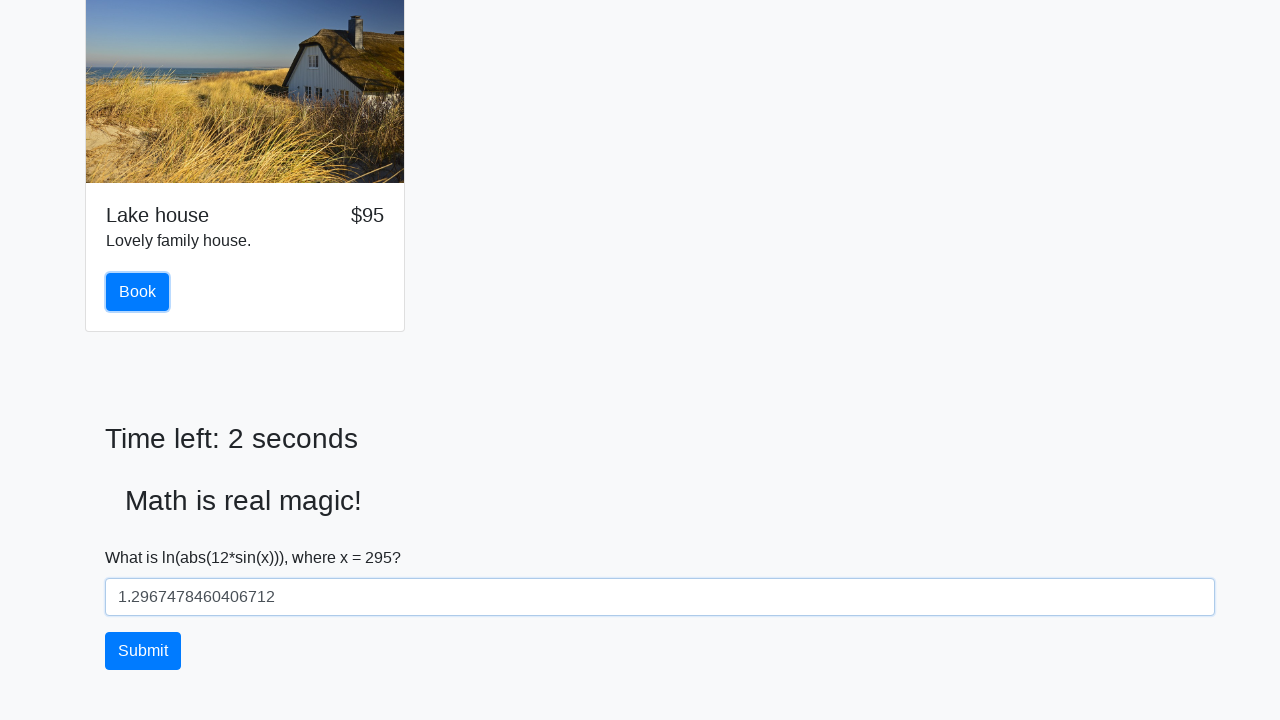

Clicked the solve button to submit answer at (143, 651) on #solve
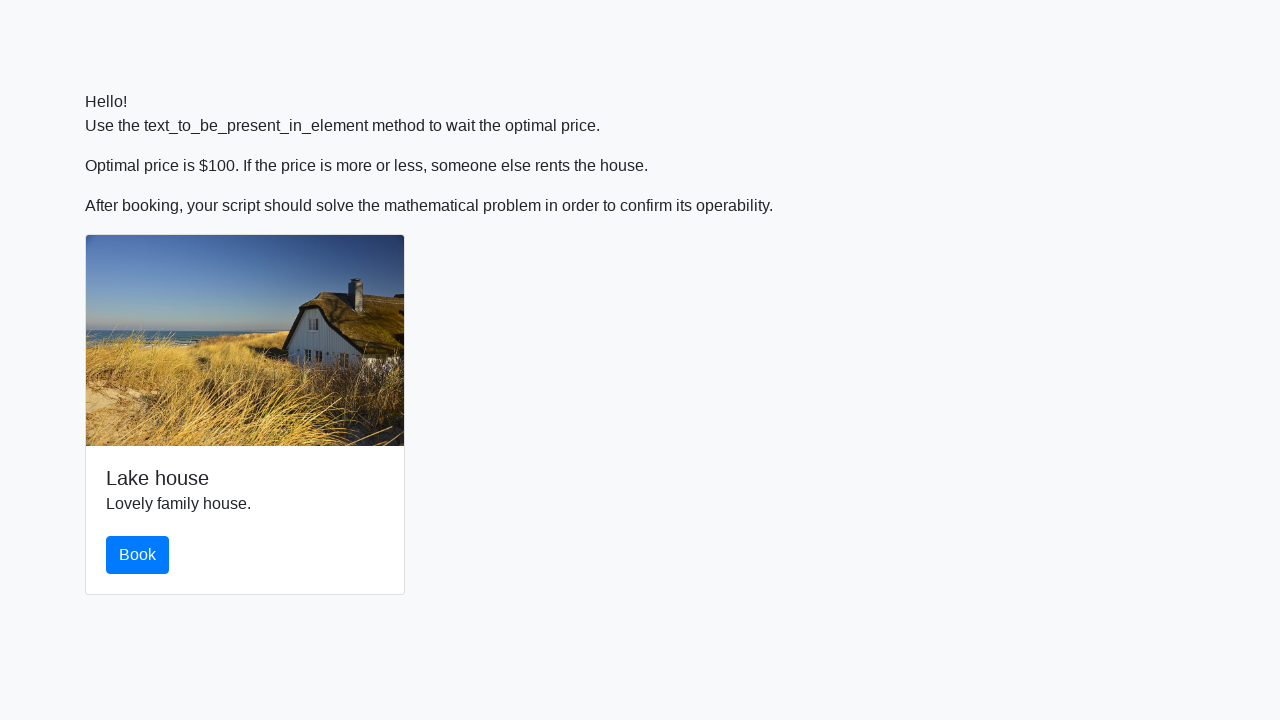

Set up dialog handler to accept alerts
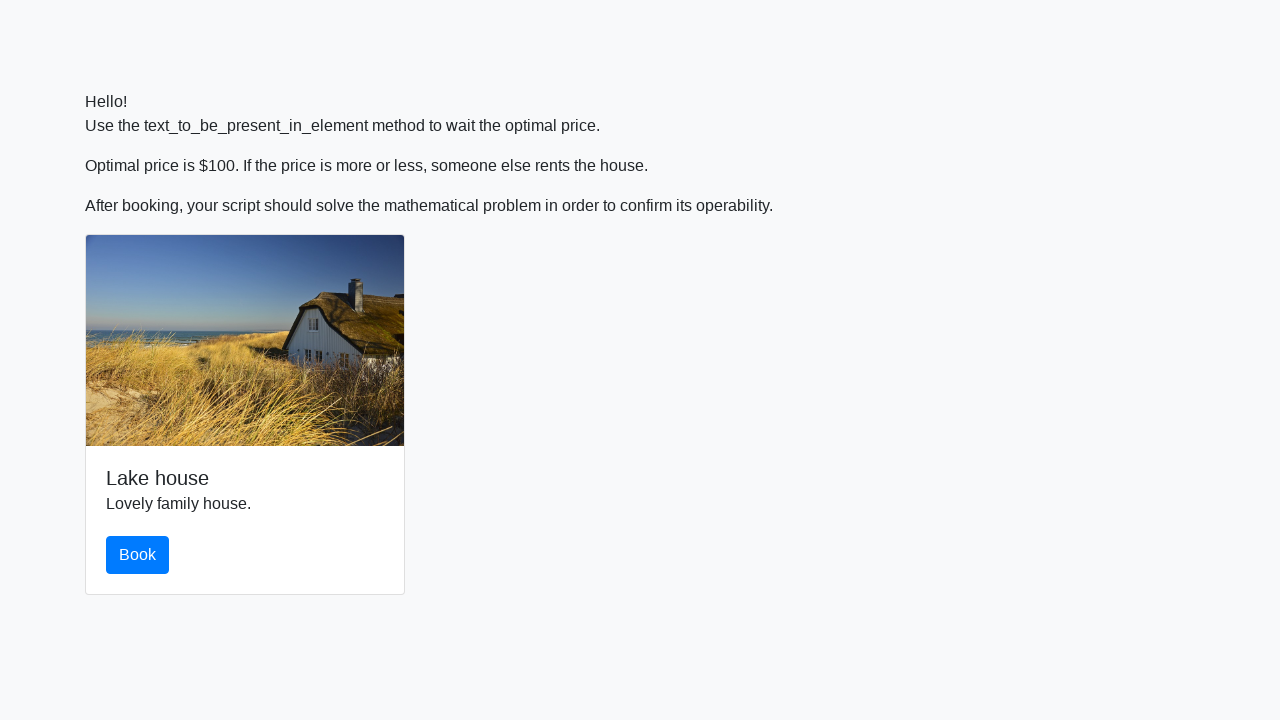

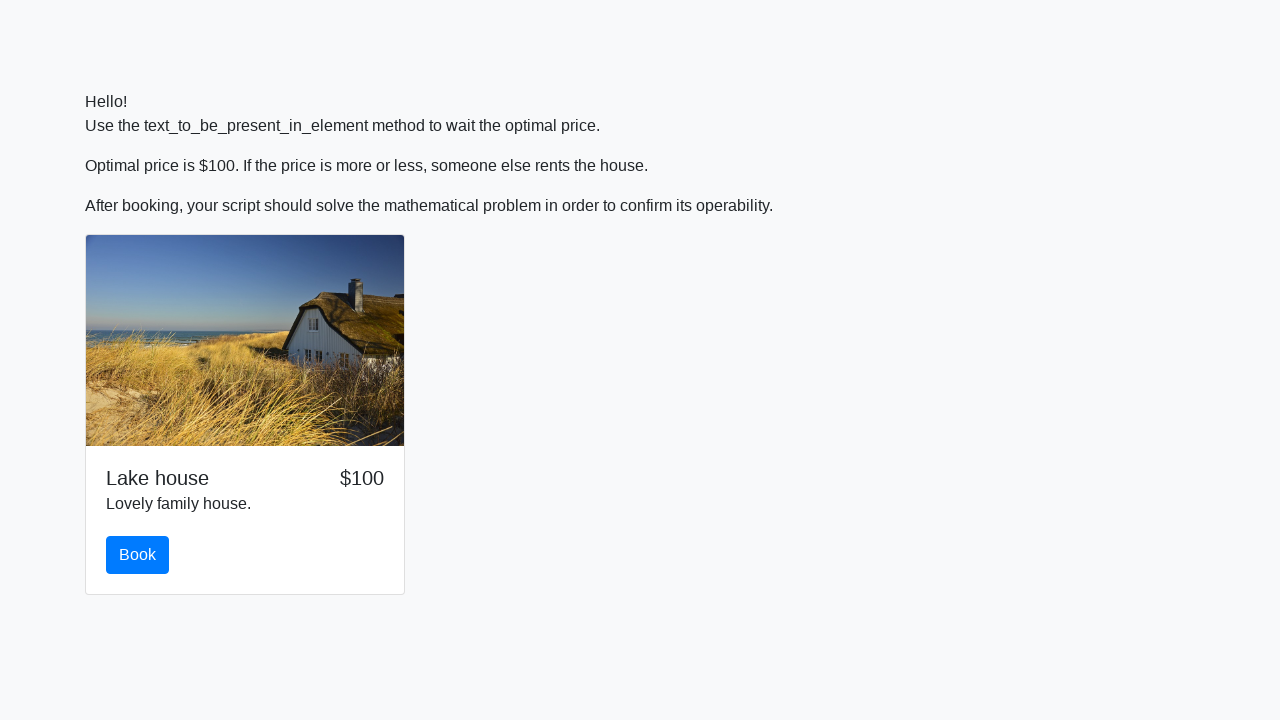